Validates that the page title matches the expected value "TechGlobal Training | Home"

Starting URL: https://techglobal-training.com

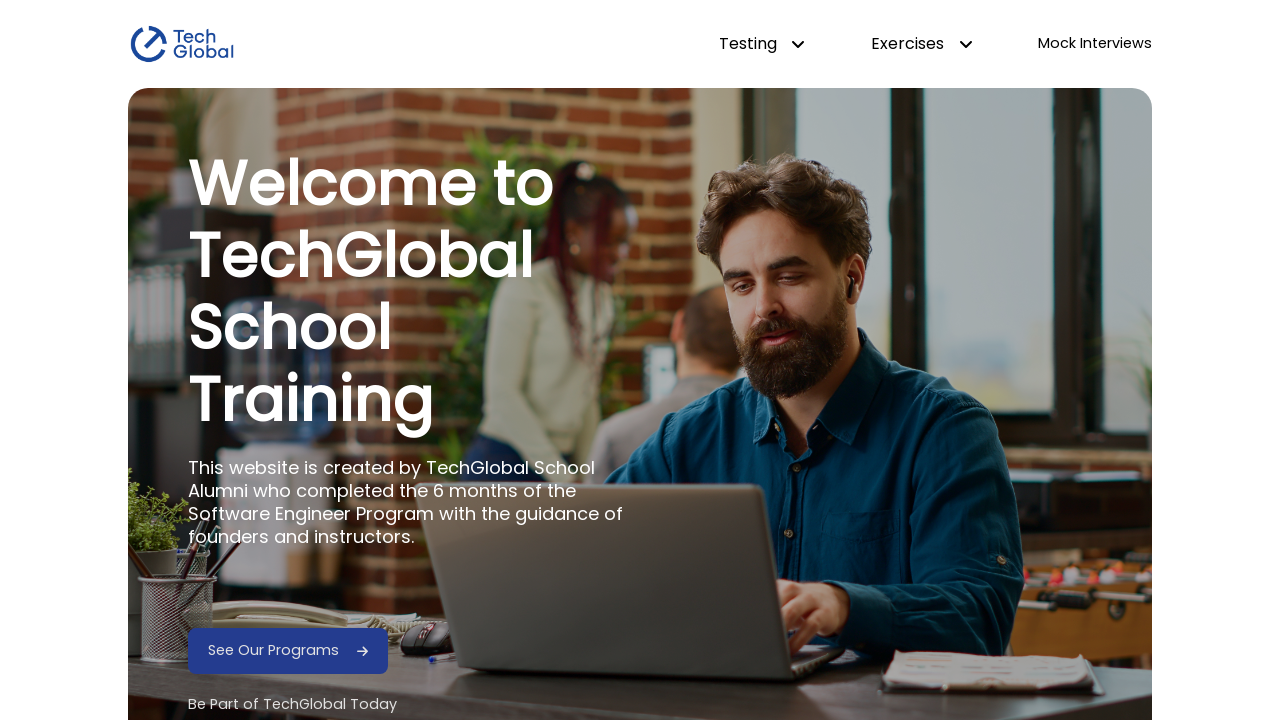

Navigated to https://techglobal-training.com
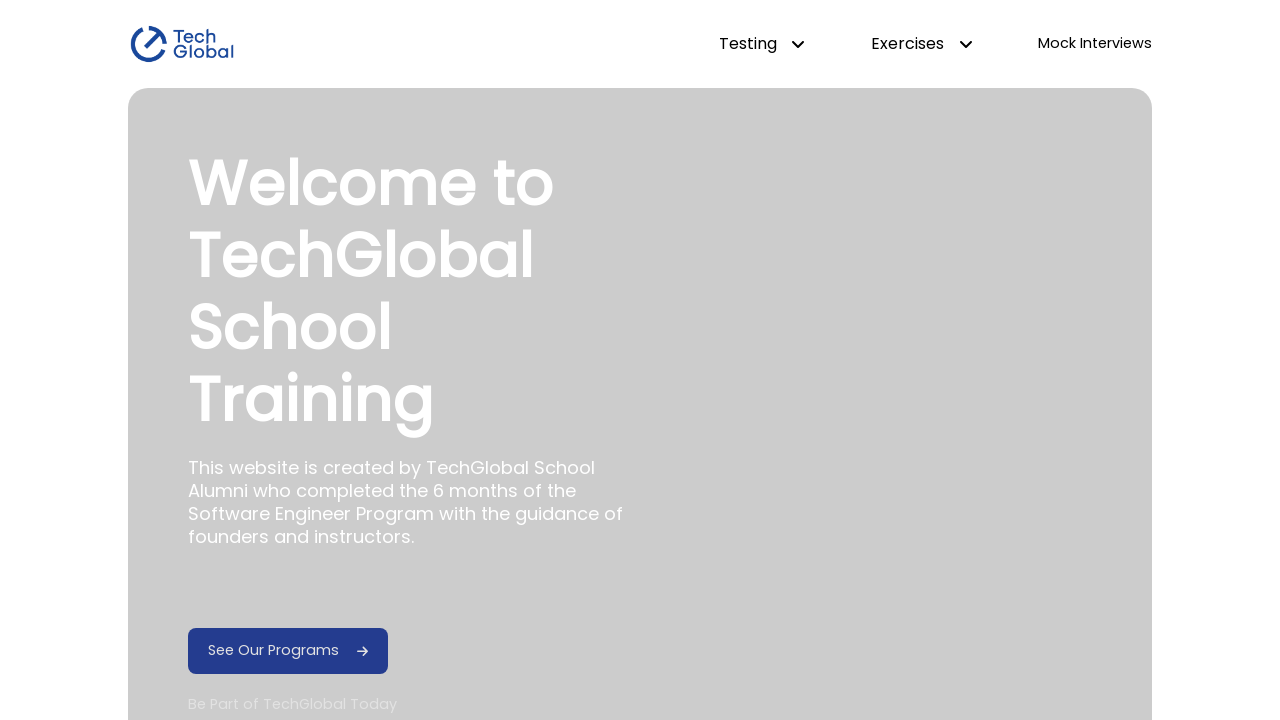

Verified page title matches 'TechGlobal Training | Home'
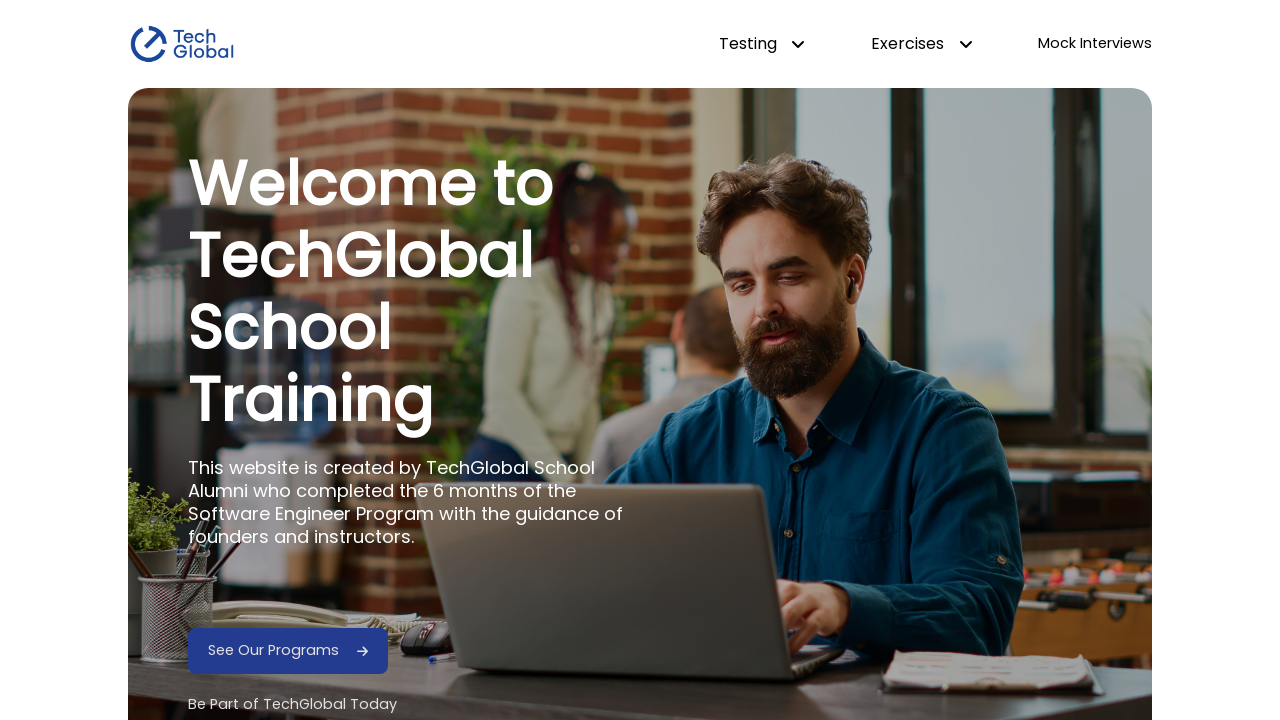

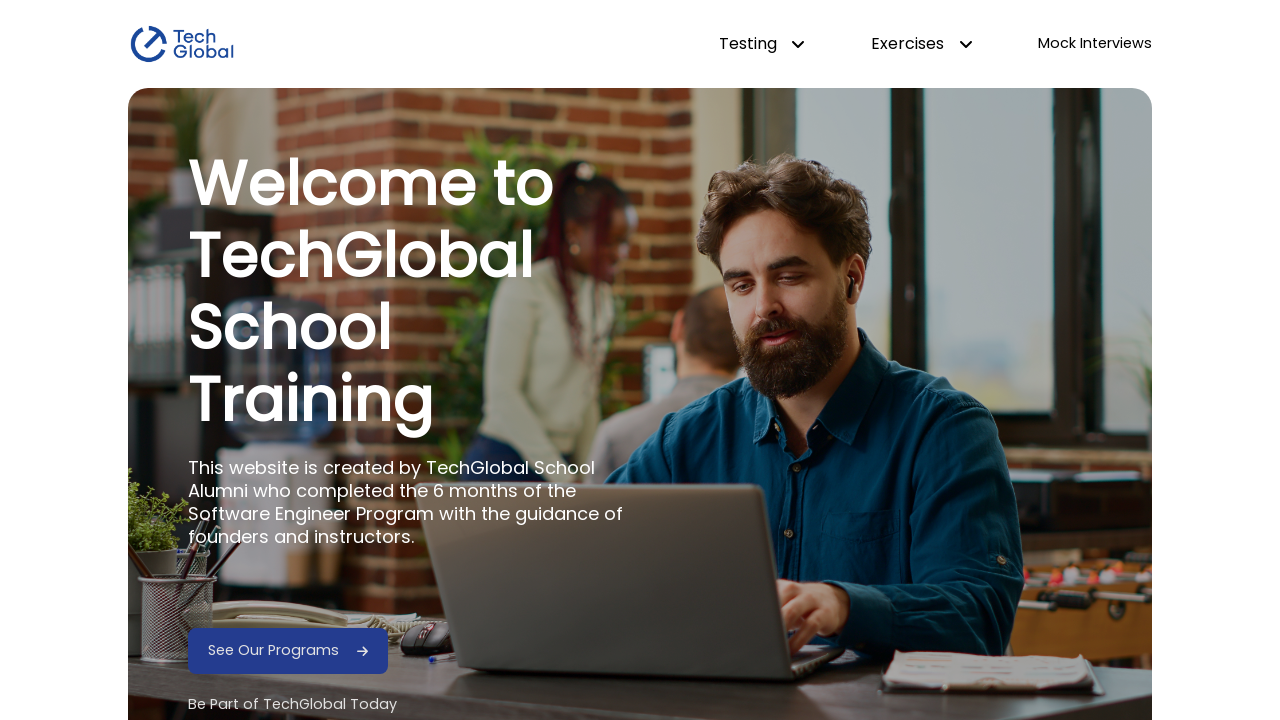